Tests browser alert handling by triggering confirm dialogs via JavaScript and accepting/dismissing them.

Starting URL: https://duckduckgo.com/

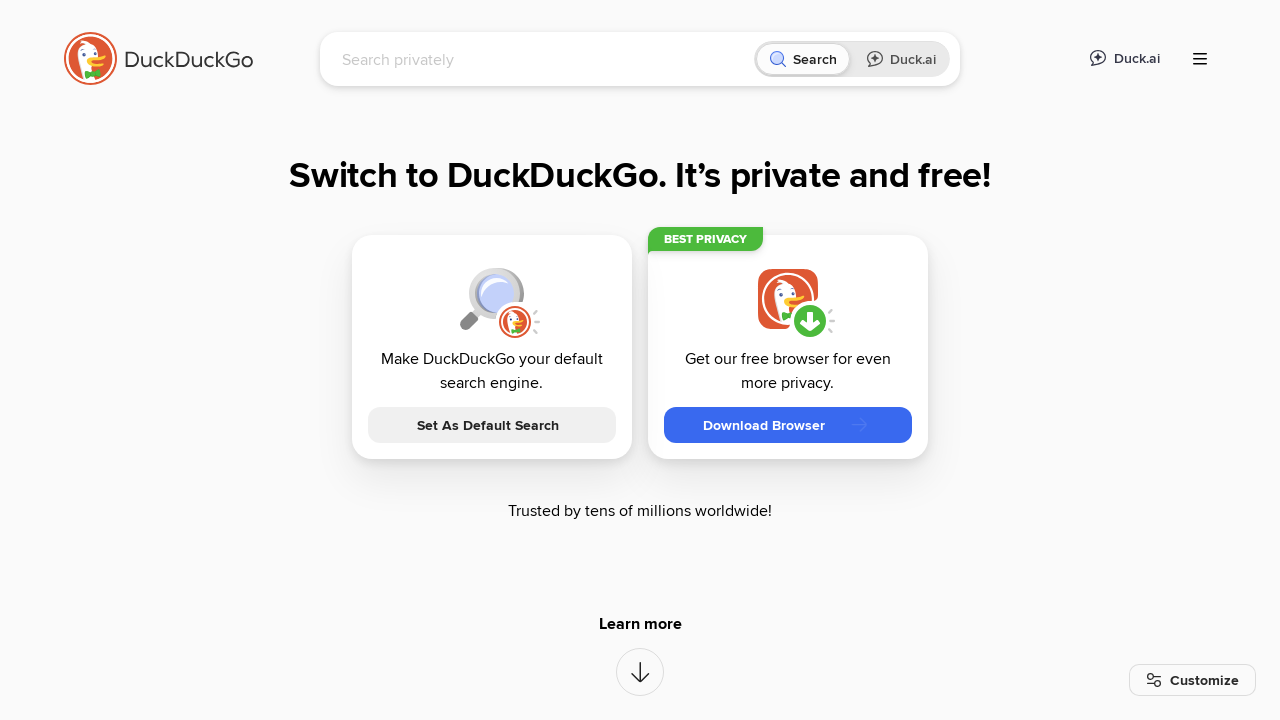

Set up dialog handler to accept the first dialog
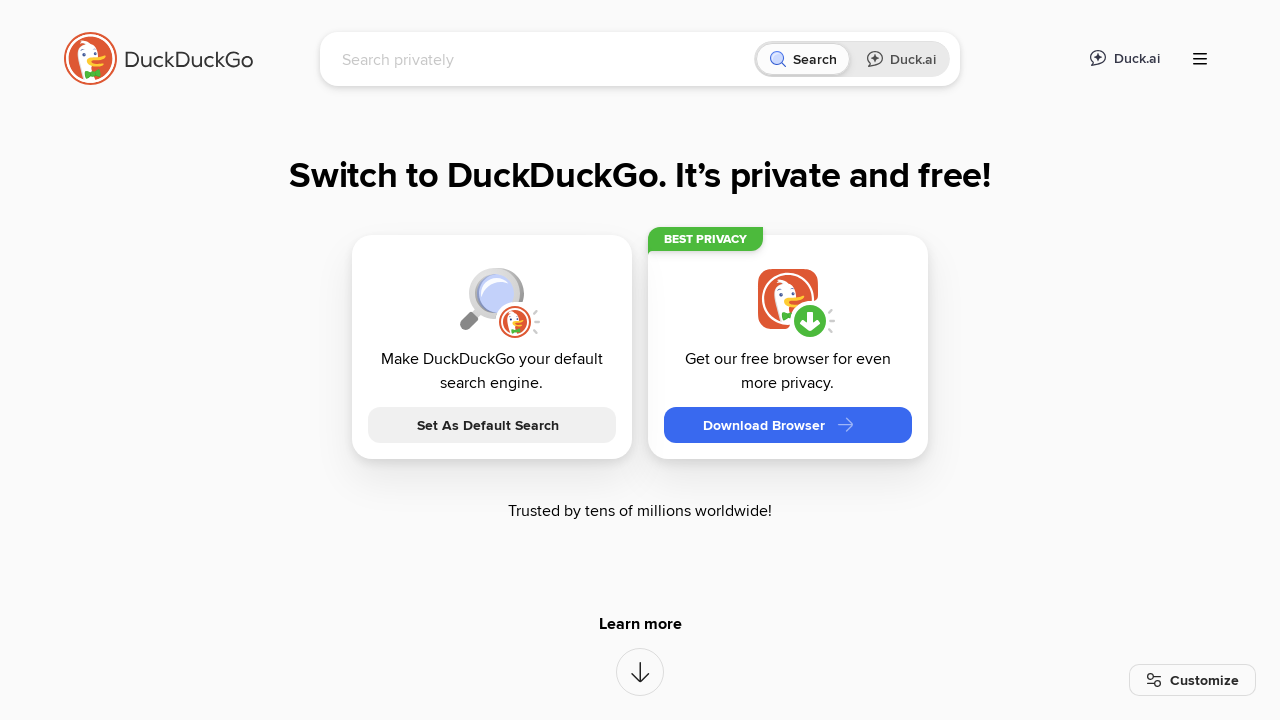

Triggered first confirm dialog via JavaScript and accepted it
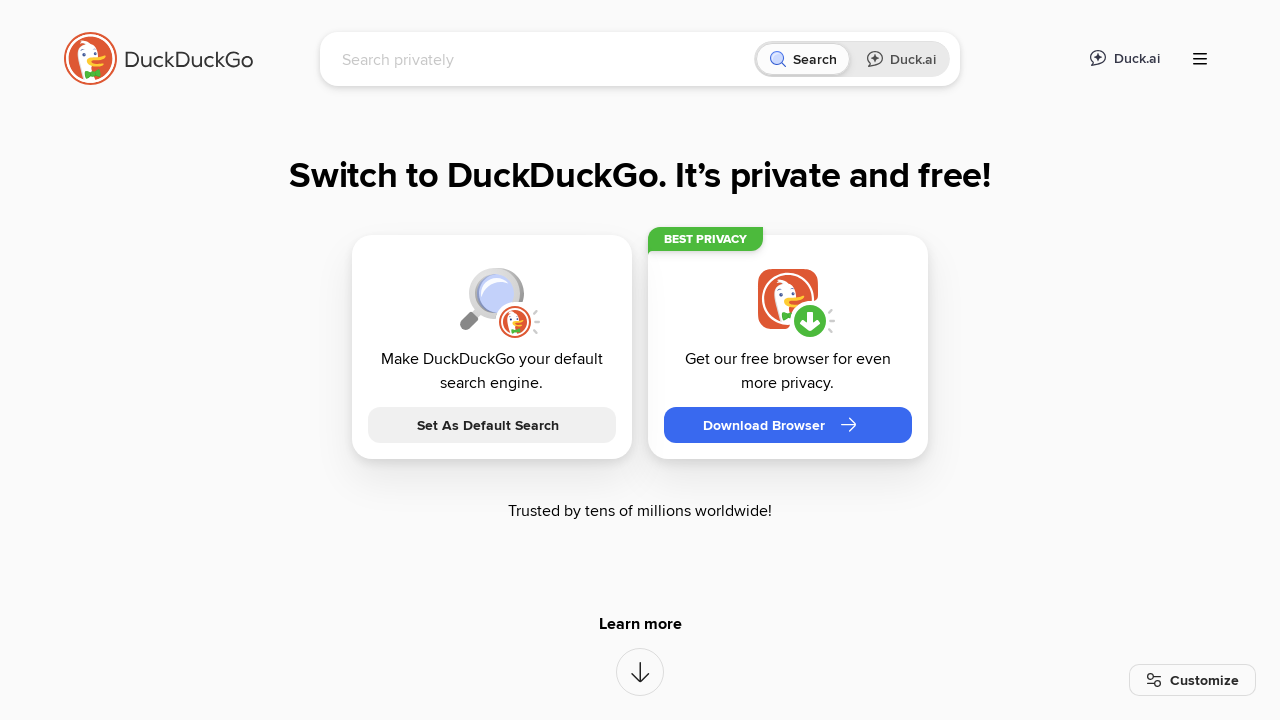

Set up dialog handler to dismiss the second dialog
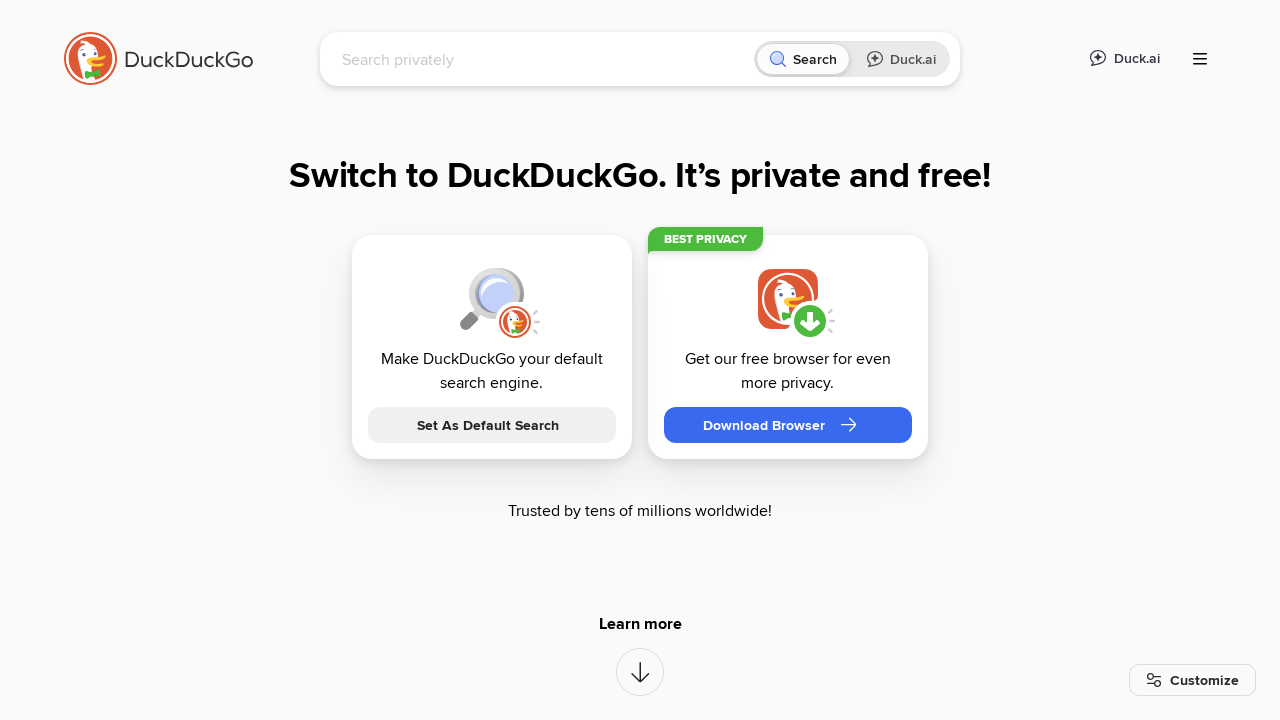

Triggered second confirm dialog via JavaScript and dismissed it
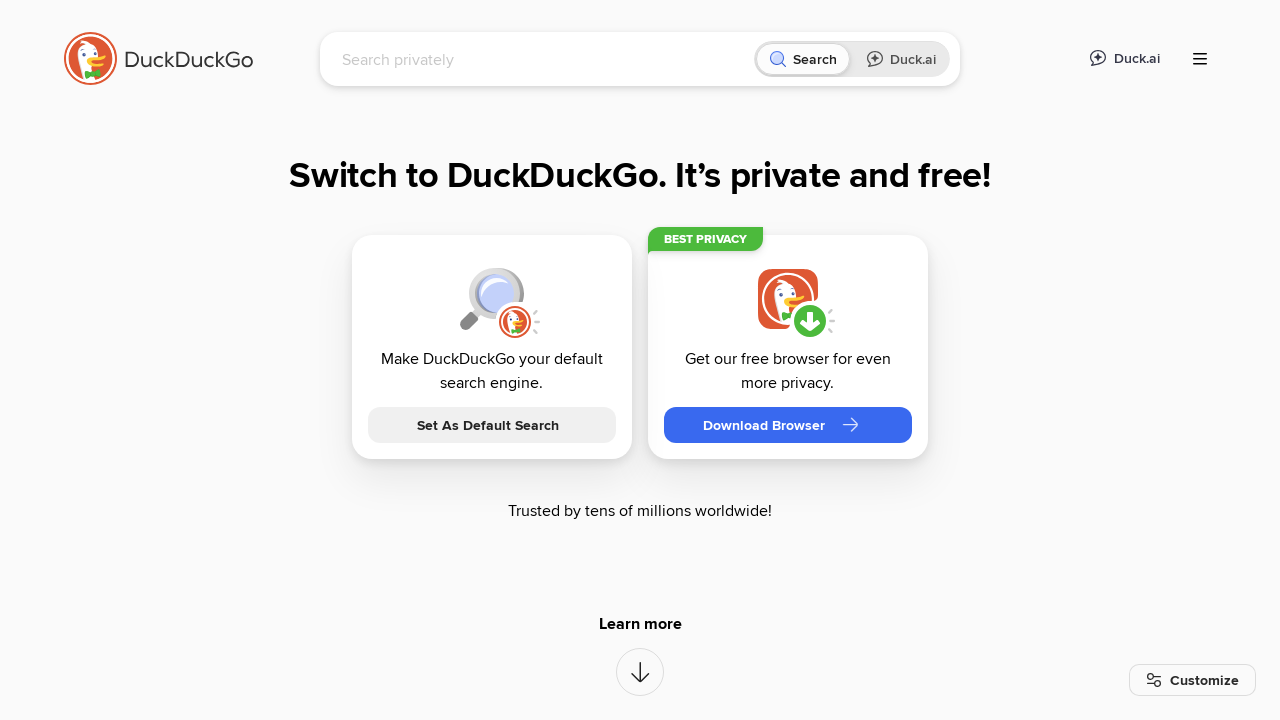

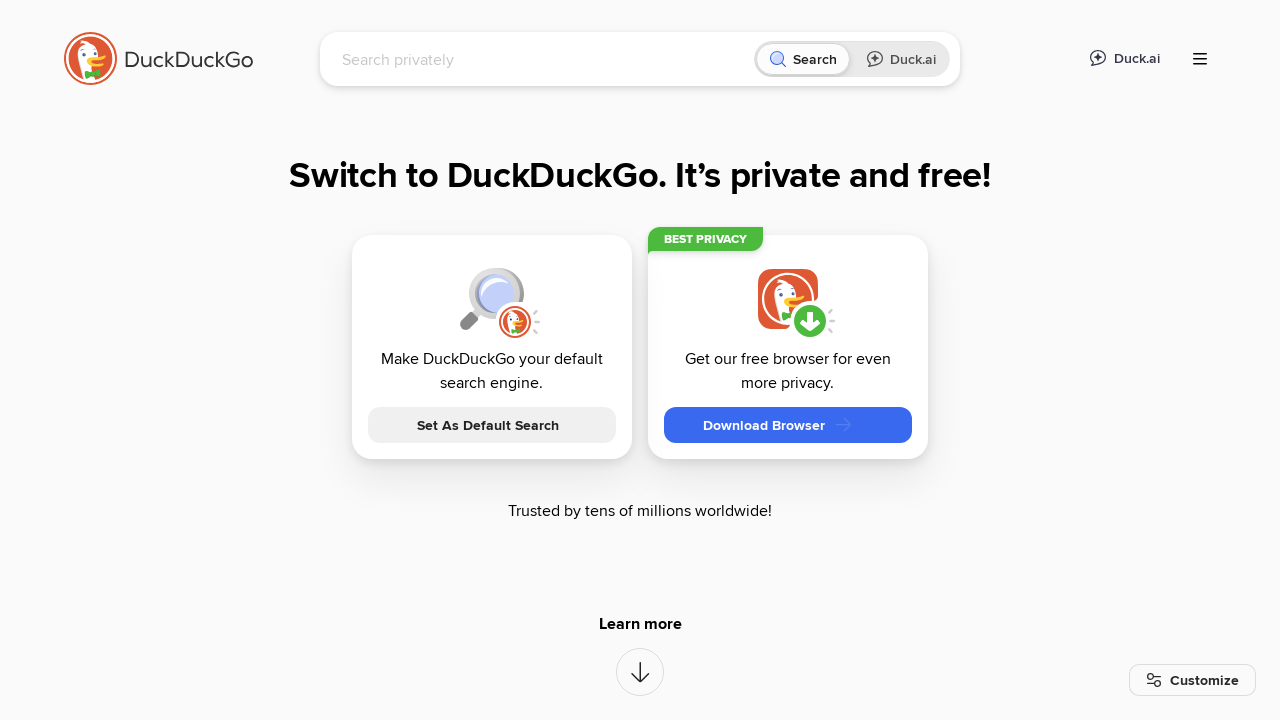